Tests drag and drop functionality on jQuery UI demo page by dragging an element into a droppable target area

Starting URL: https://jqueryui.com/droppable/

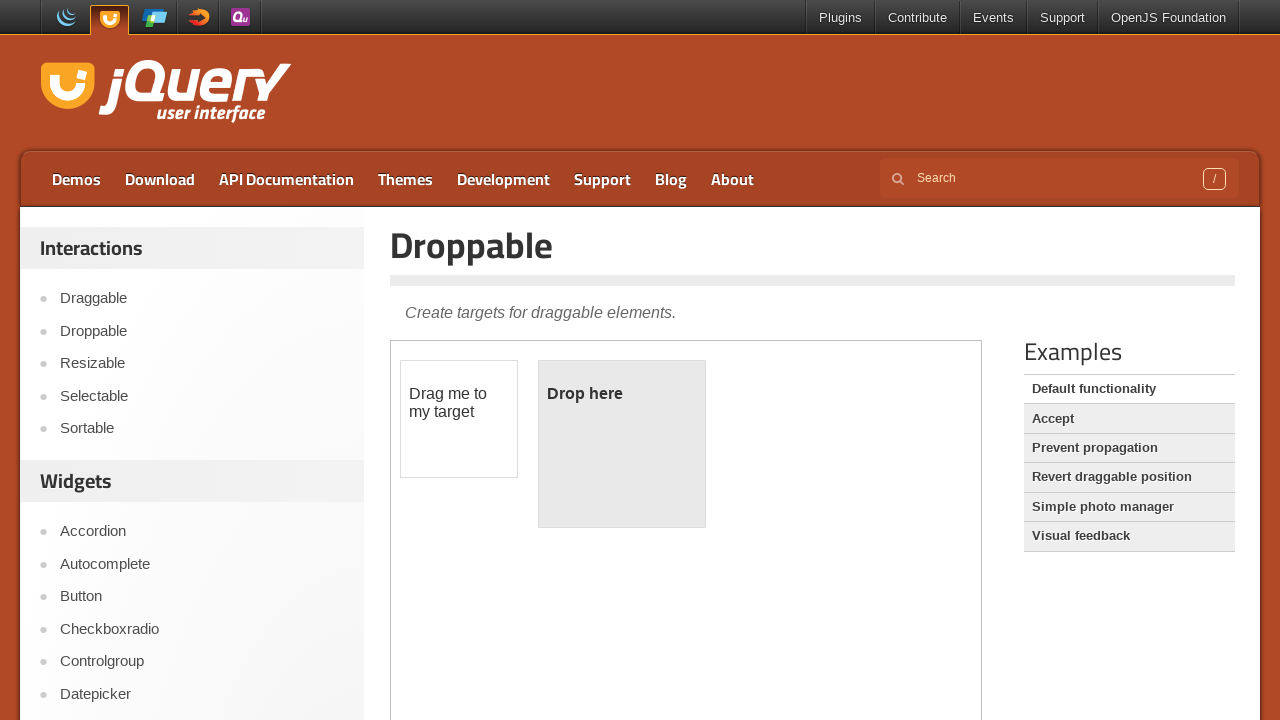

Navigated to jQuery UI droppable demo page
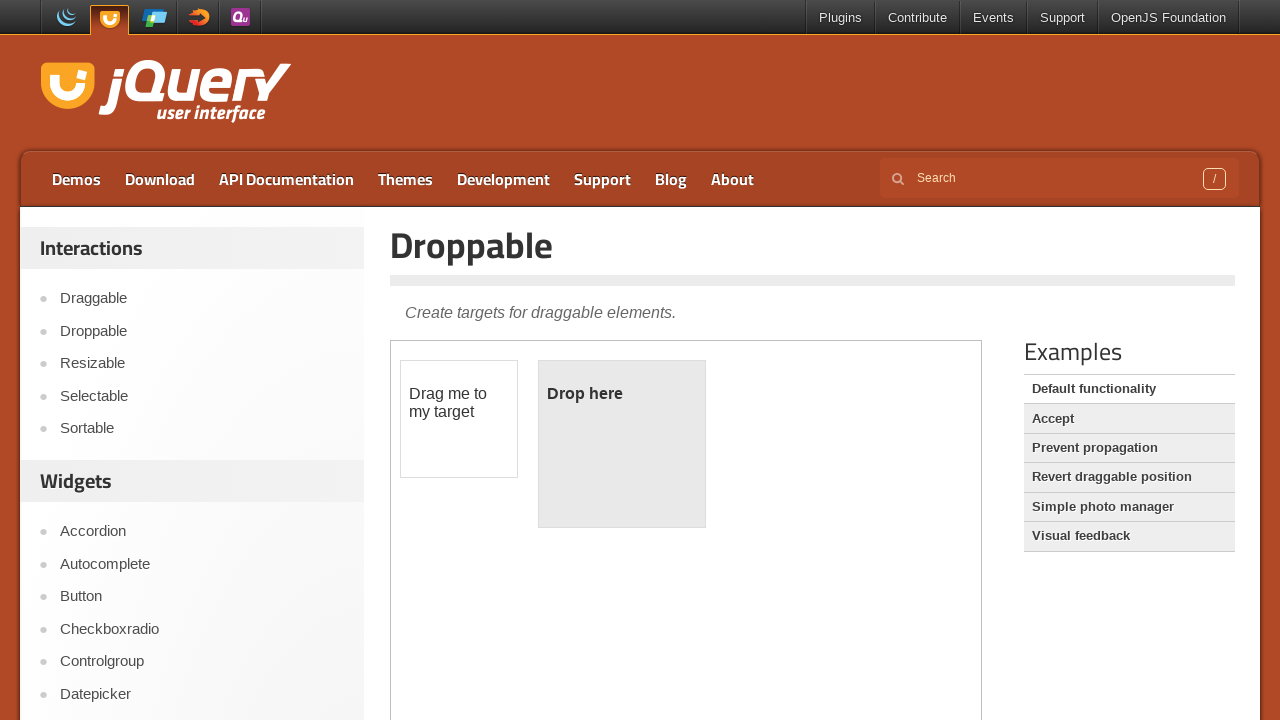

Located iframe containing drag and drop demo
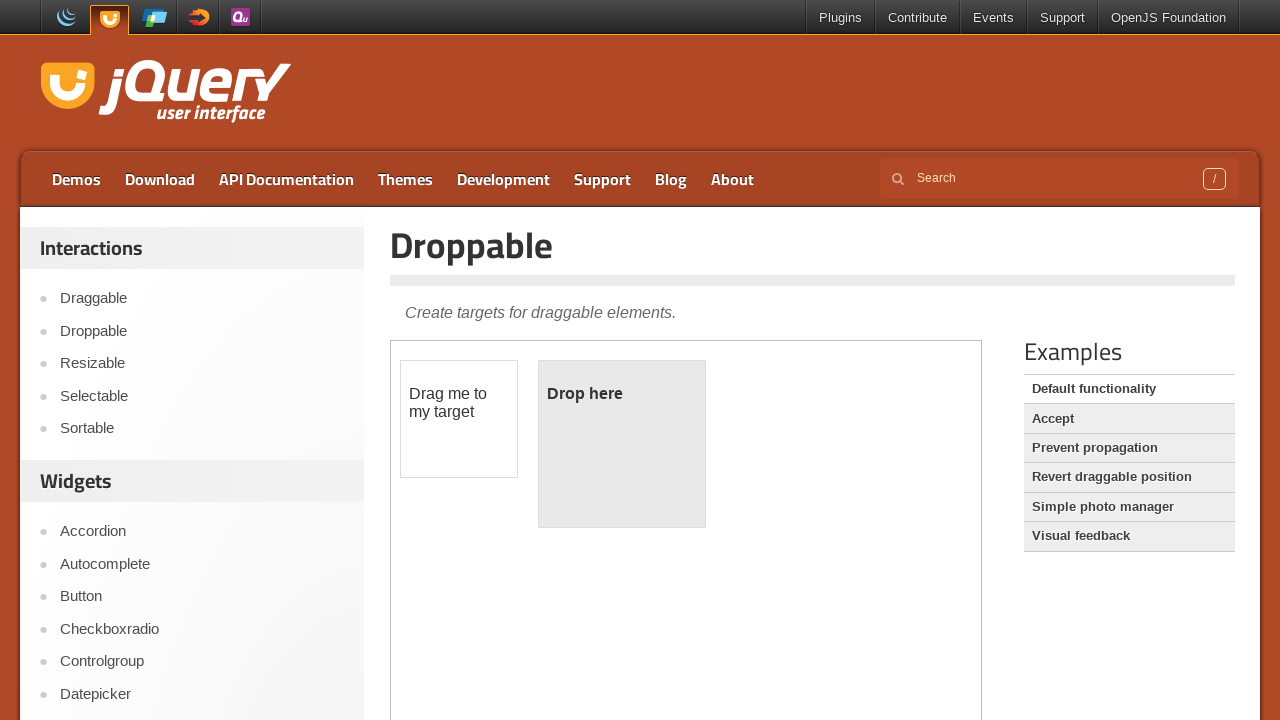

Located draggable element
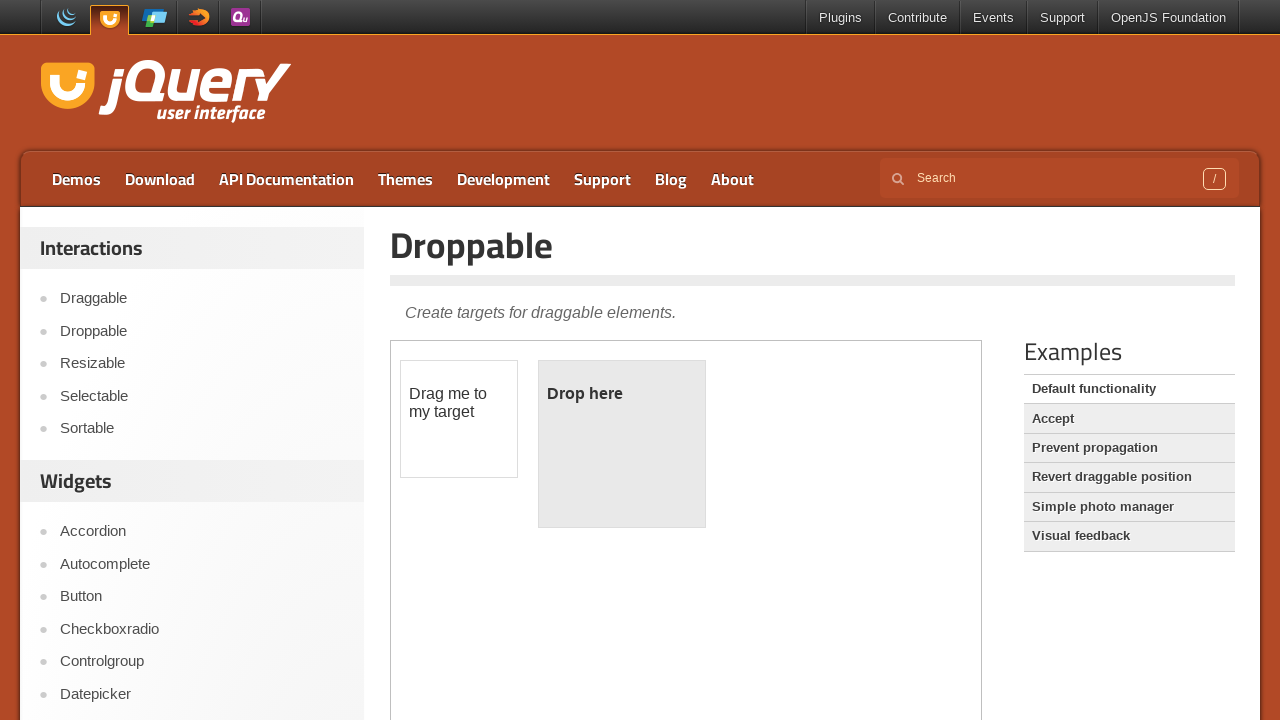

Located droppable target area
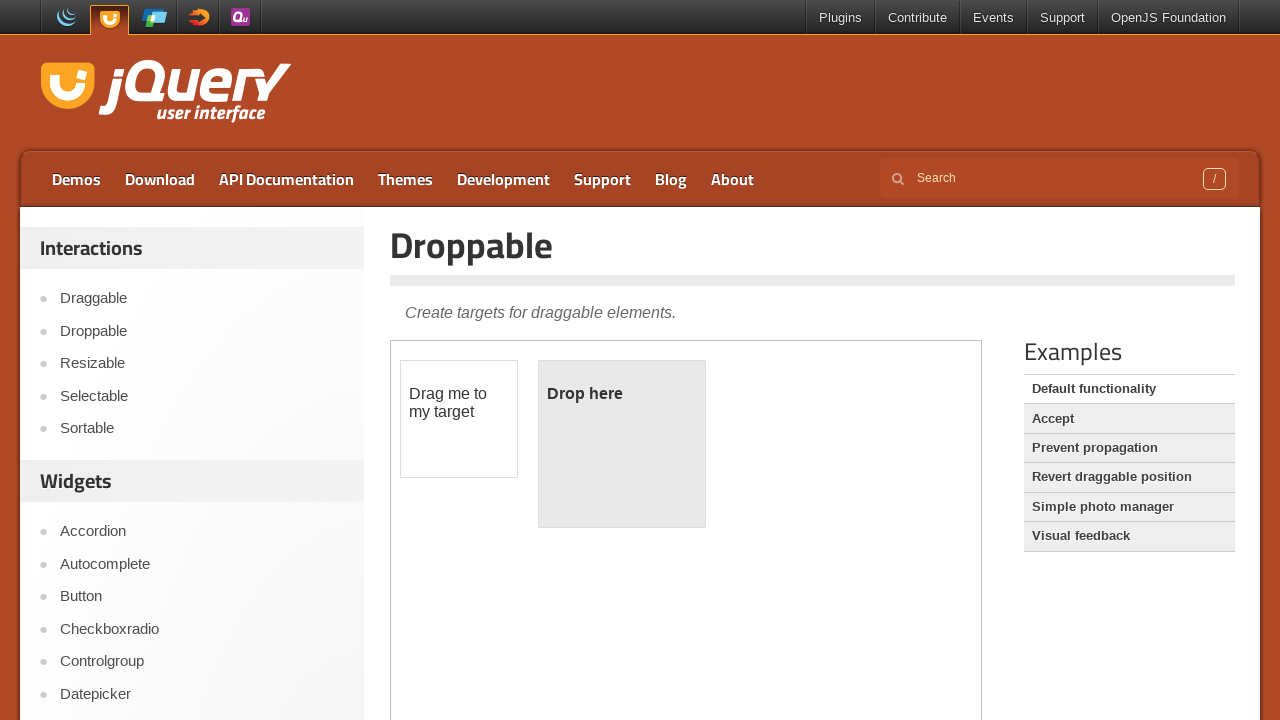

Dragged element into droppable target area at (622, 444)
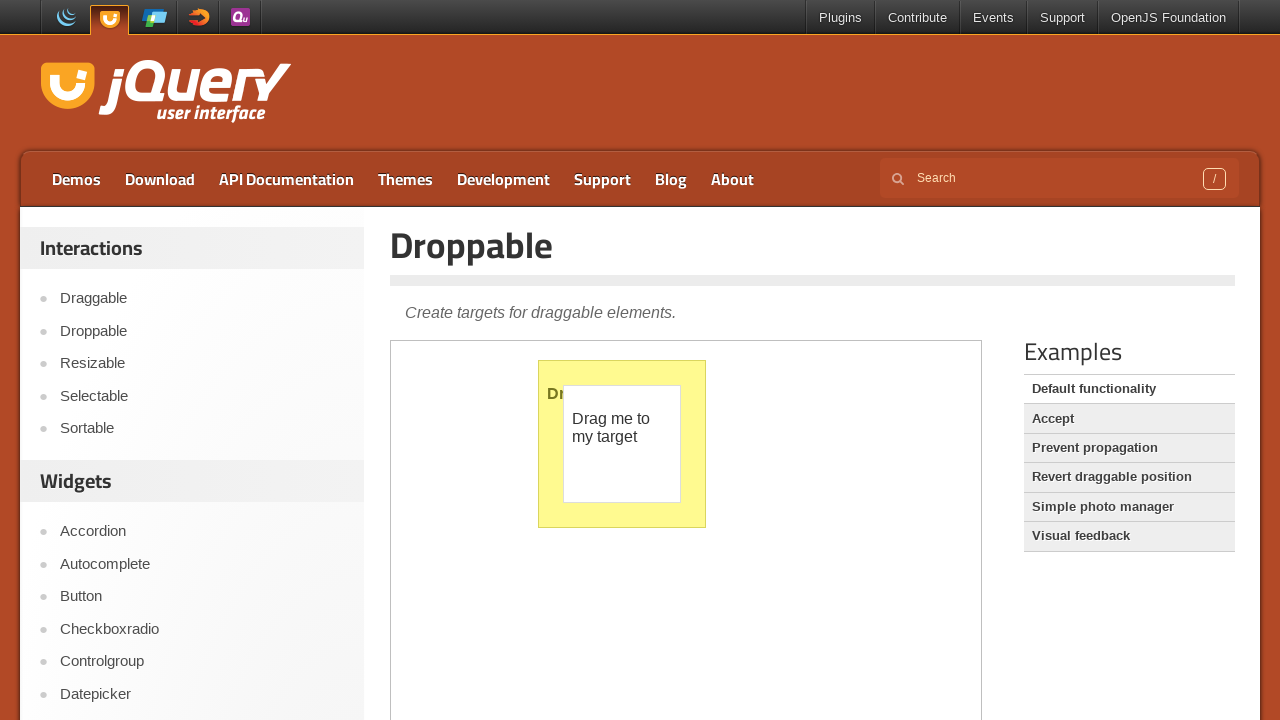

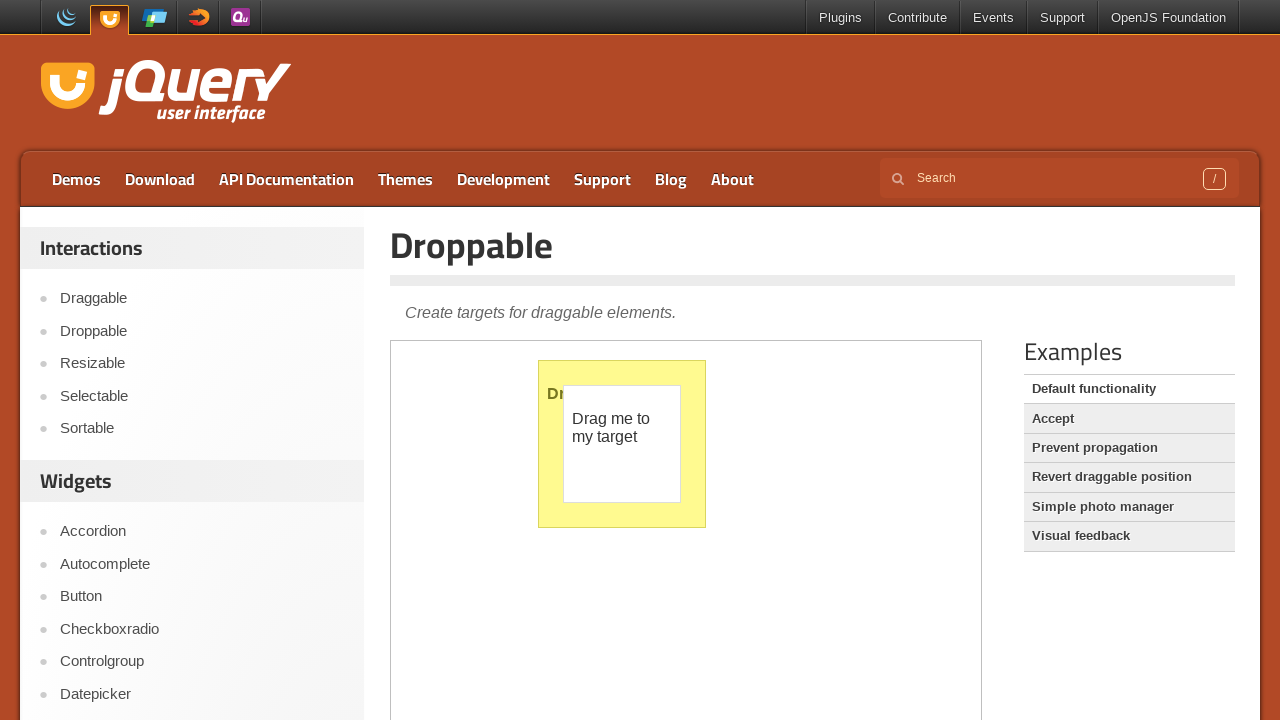